Tests datepicker functionality by opening a date picker, navigating to a specific month/year (March 2026), and selecting a specific date (13th).

Starting URL: https://testautomationpractice.blogspot.com/

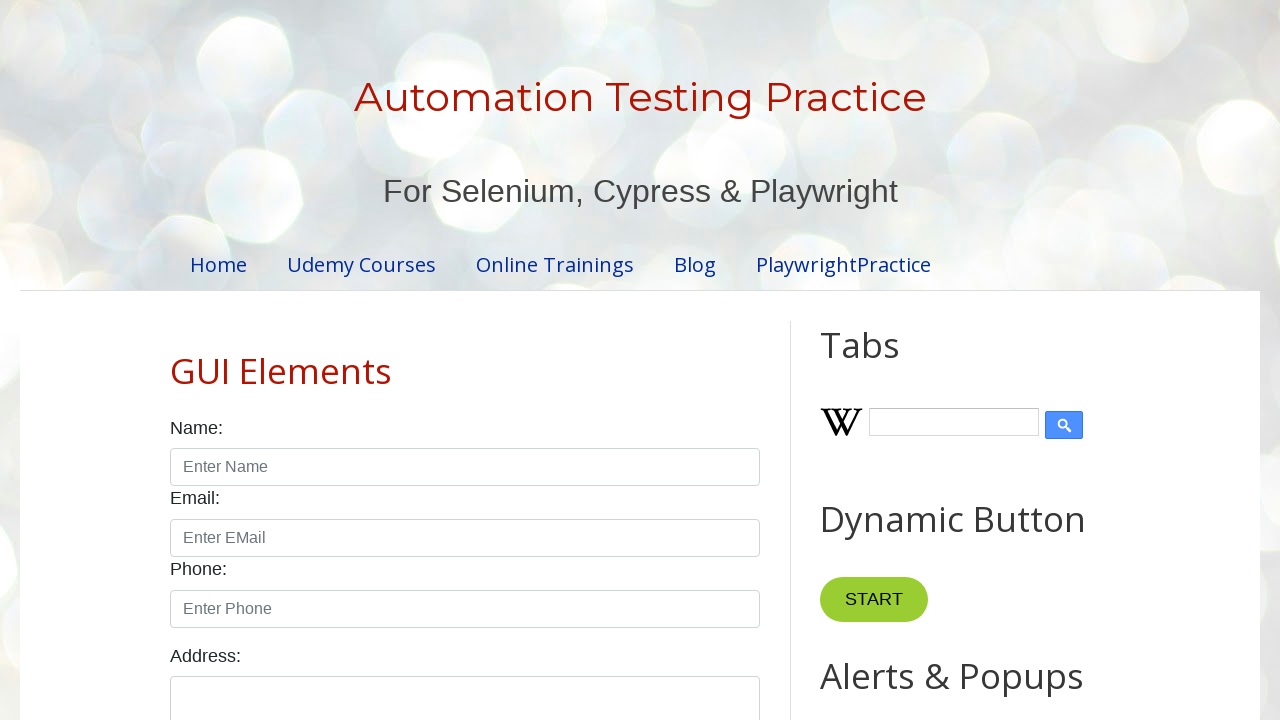

Clicked datepicker to open date picker at (515, 360) on #datepicker
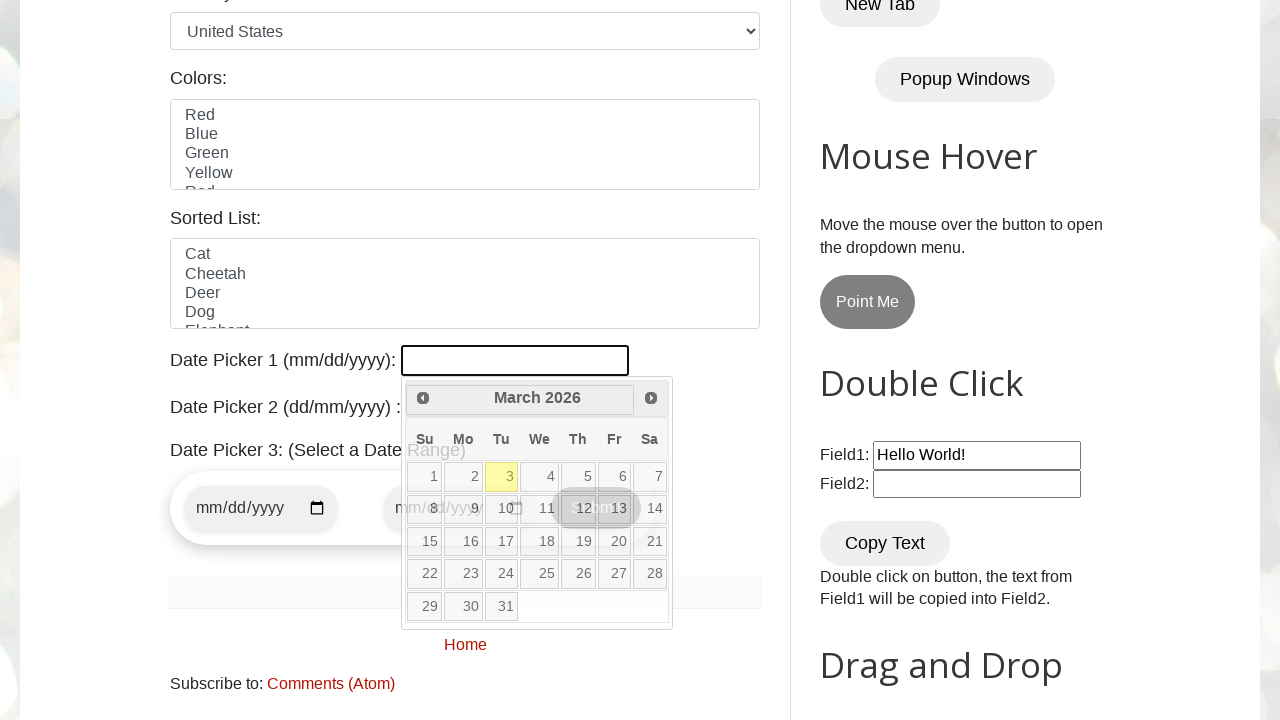

Retrieved current month: March
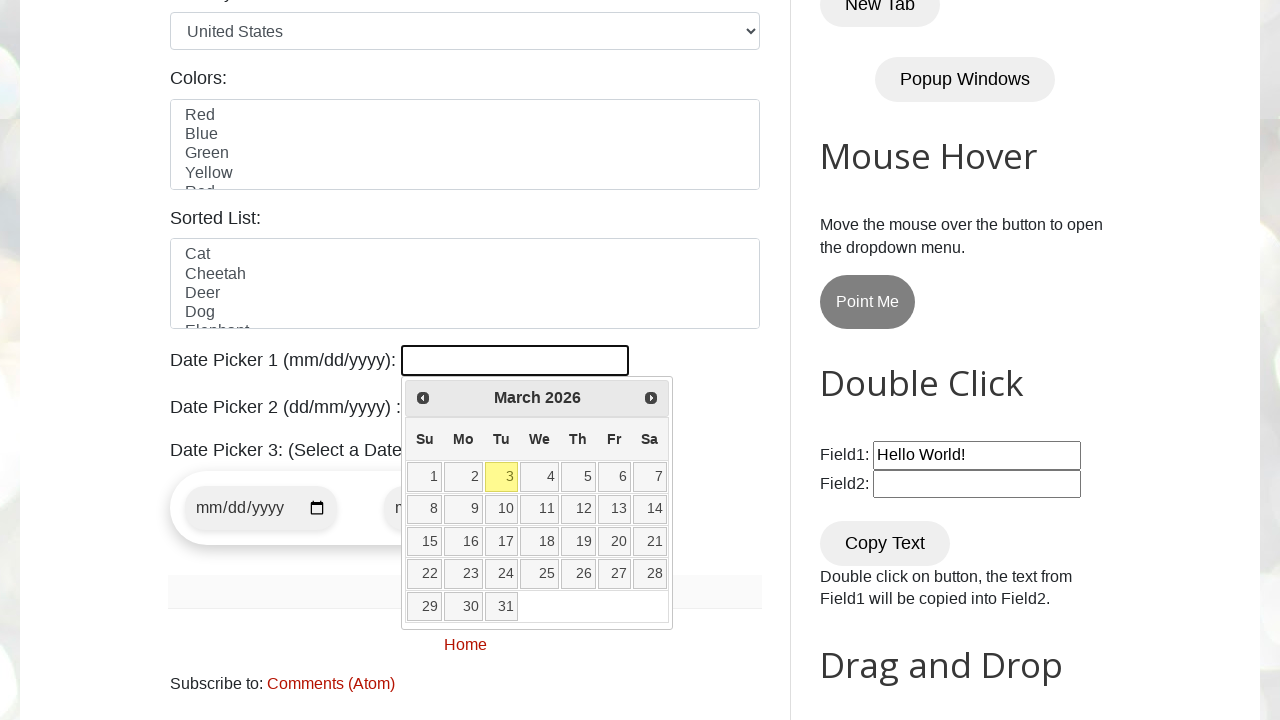

Retrieved current year: 2026
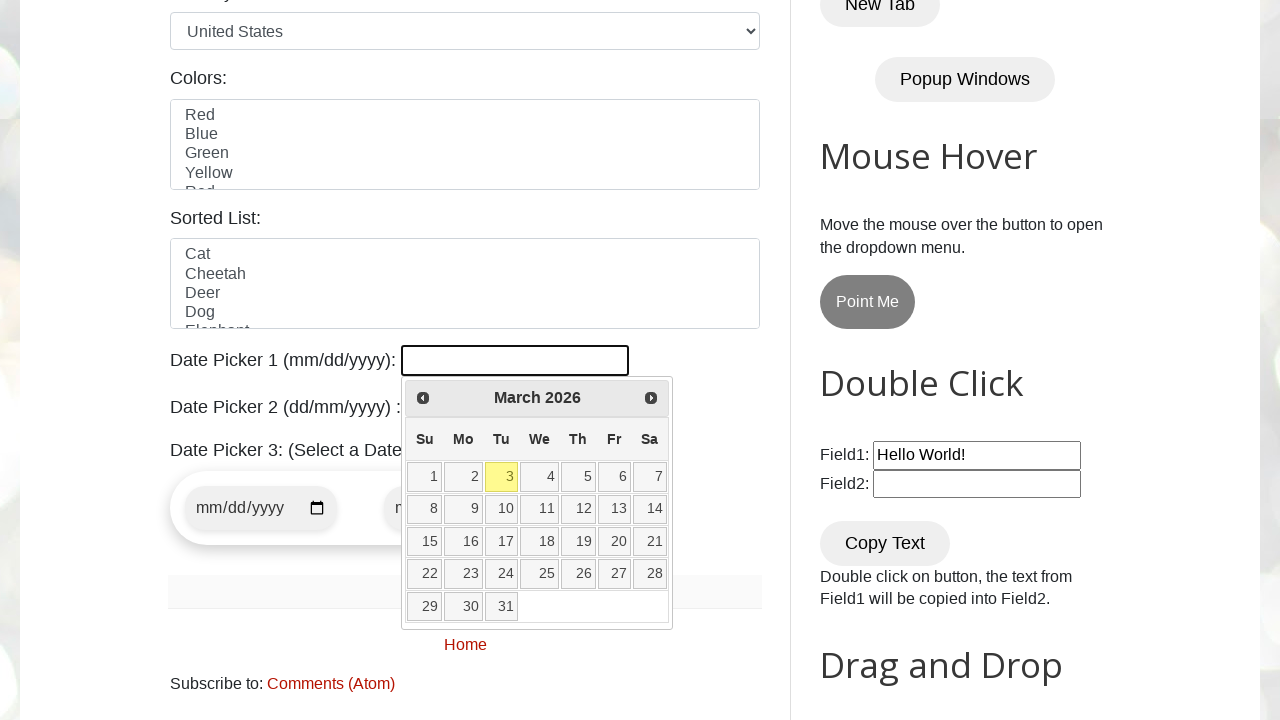

Reached target month and year: March 2026
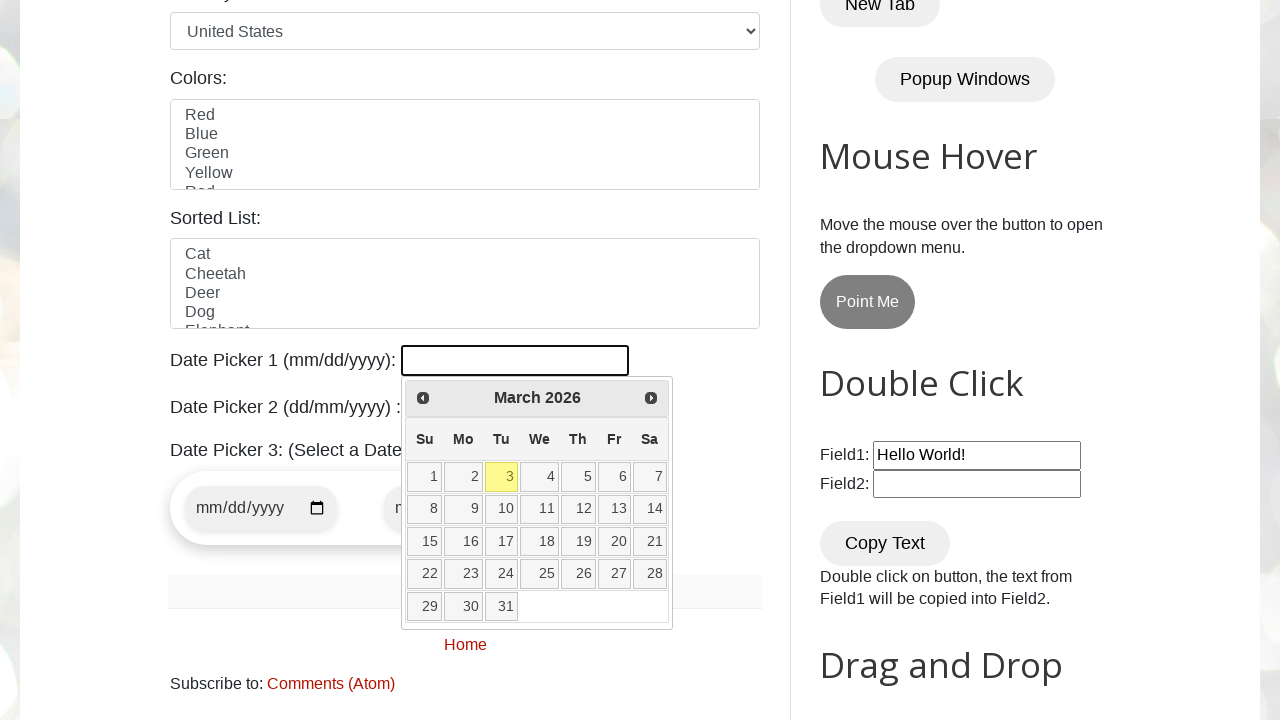

Located all available dates in calendar
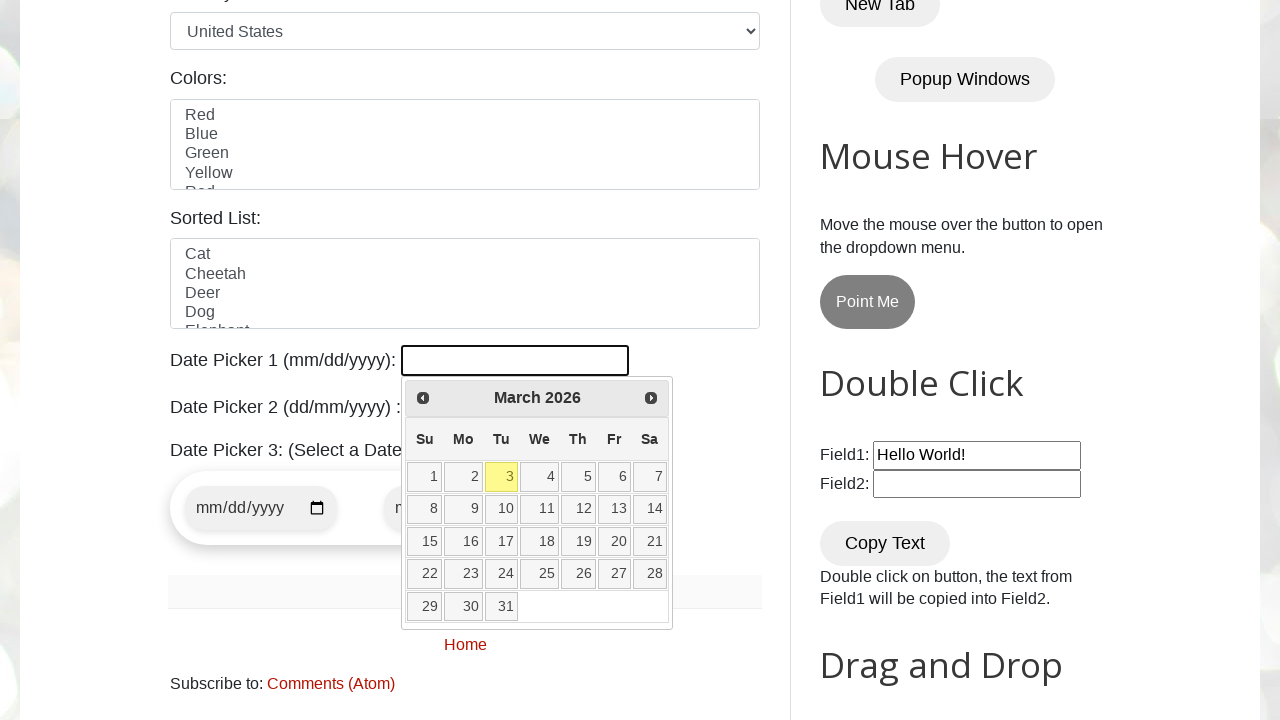

Selected date 13 from the calendar at (614, 509) on xpath=//a[@class='ui-state-default'] >> nth=11
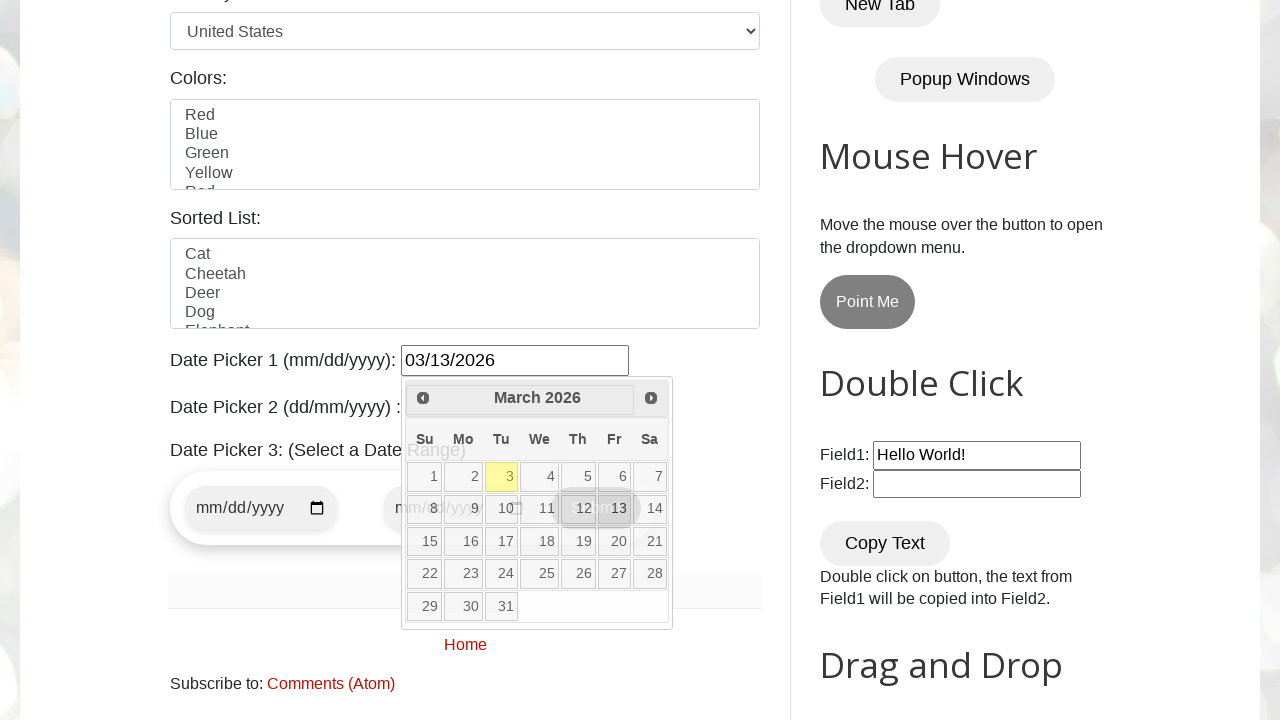

Waited 2000ms for date selection to complete
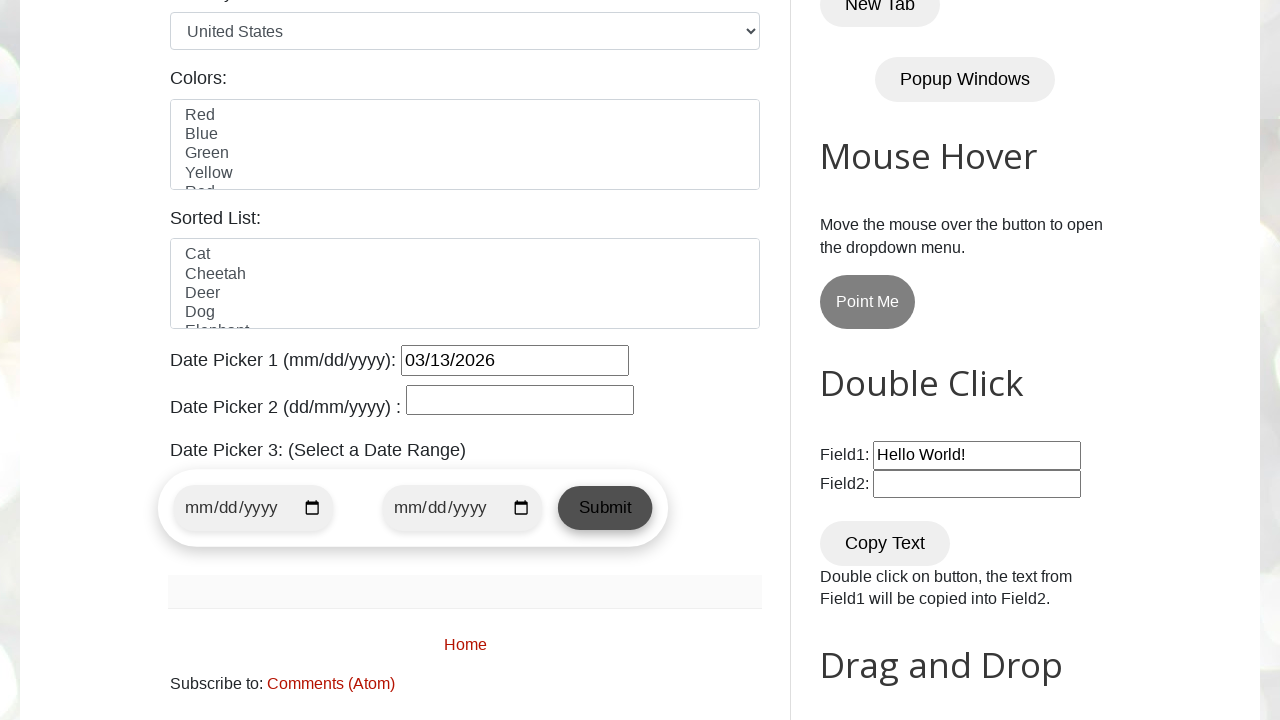

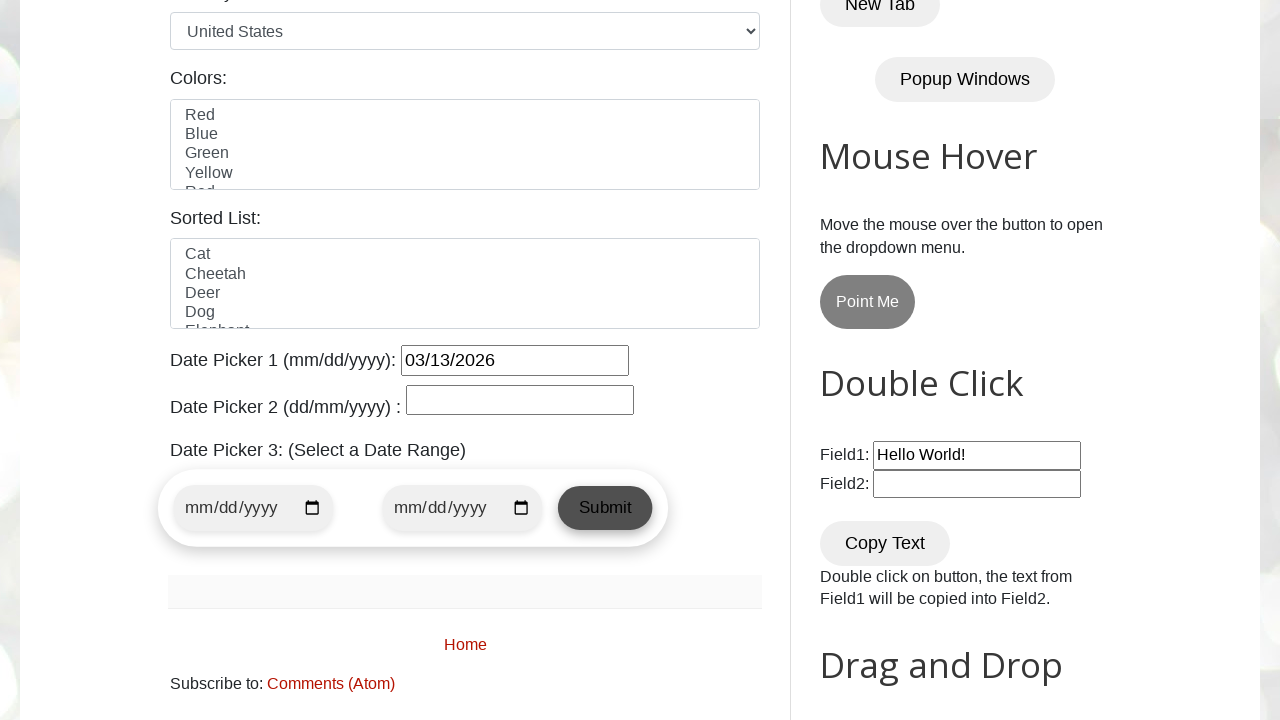